Demonstrates browser navigation commands by navigating between two websites, using back/forward buttons and refreshing the page.

Starting URL: https://opensource-demo.orangehrmlive.com/

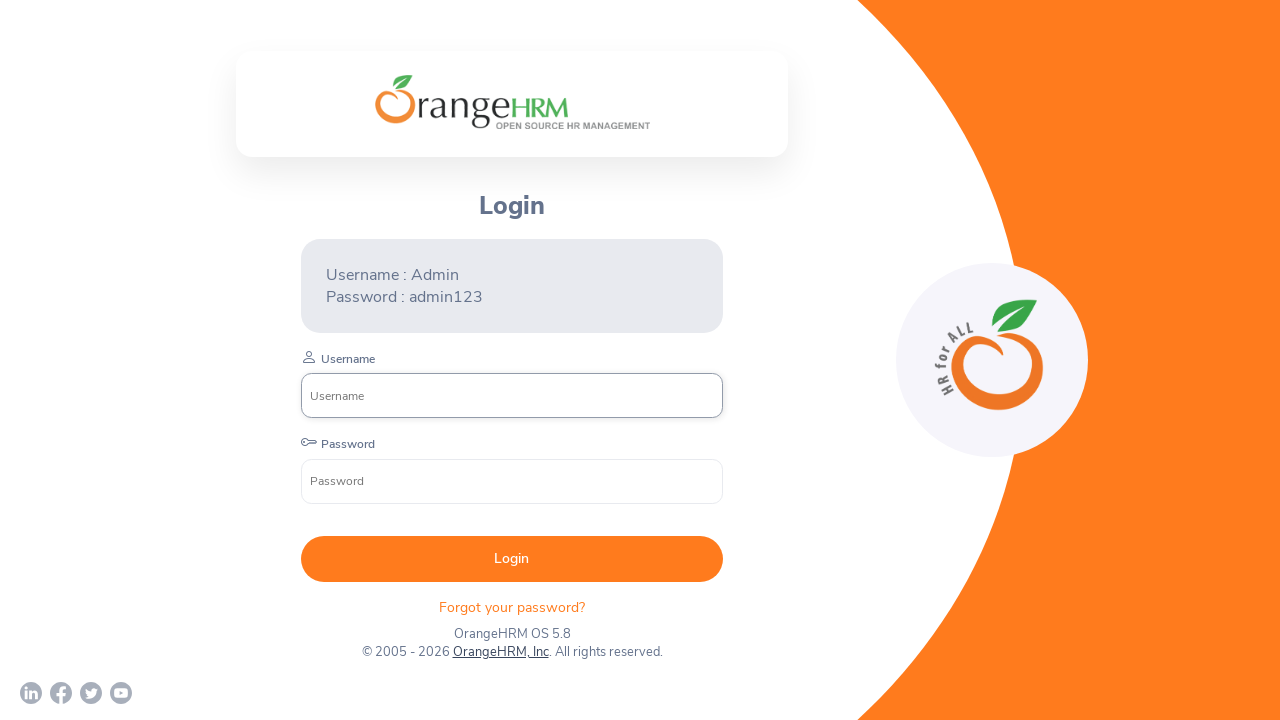

Navigated to https://hearo.live/
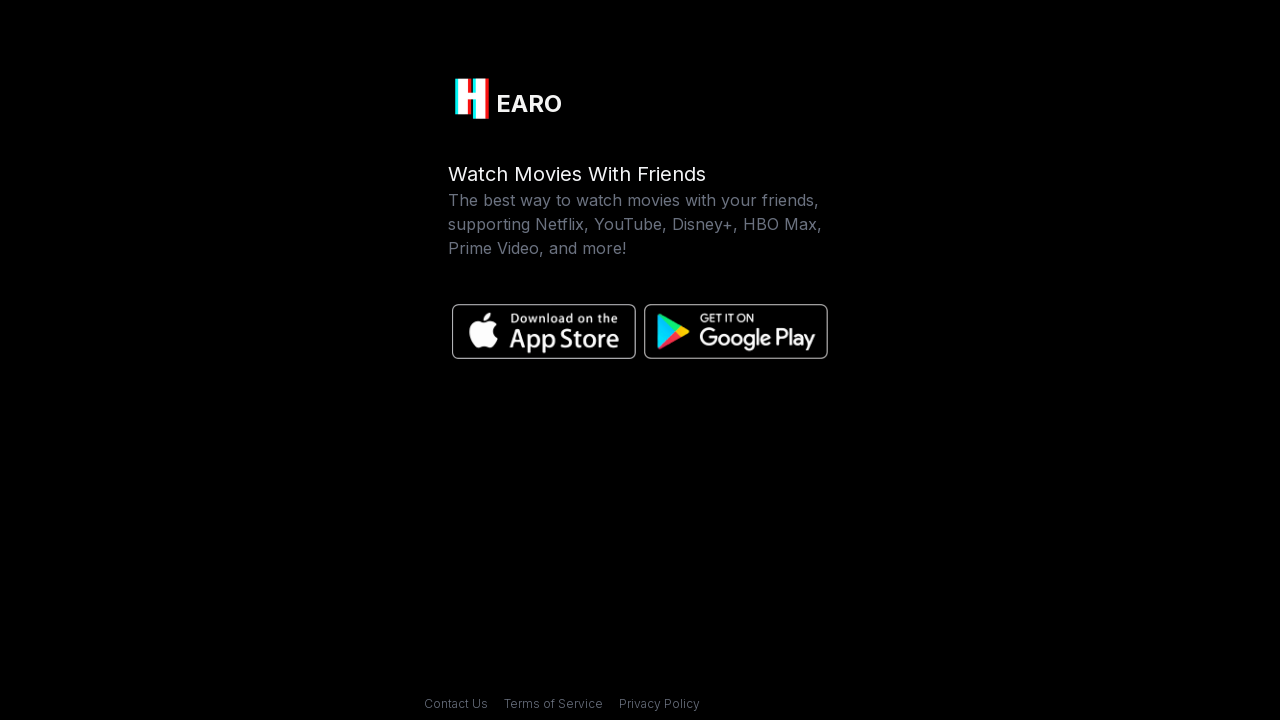

Clicked back button to return to orangehrmlive
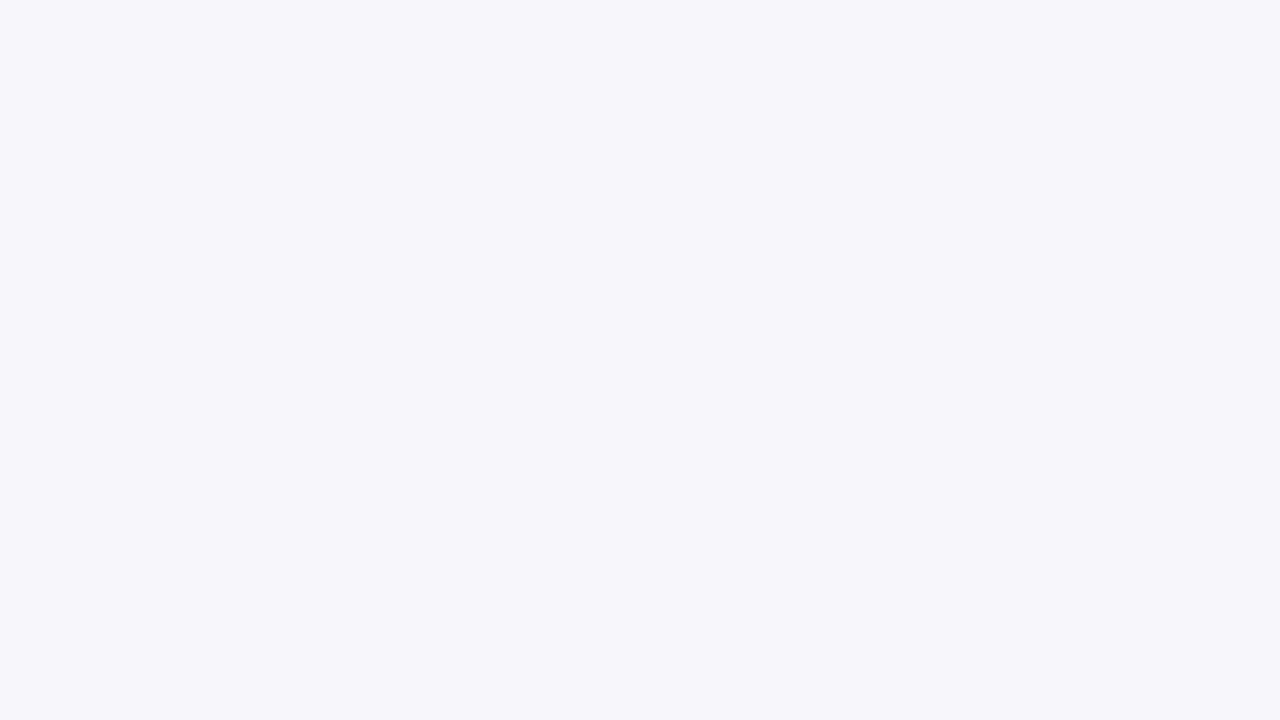

Clicked forward button to navigate to hearo.live
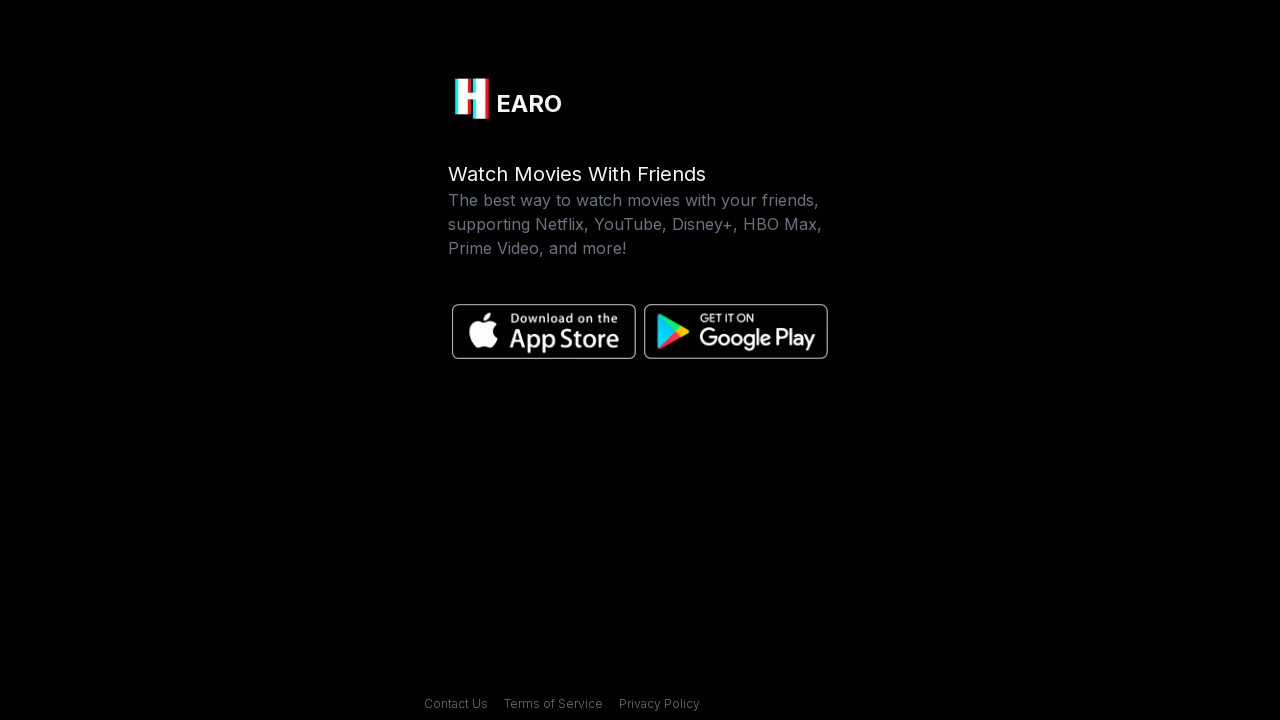

Clicked back button again to return to orangehrmlive
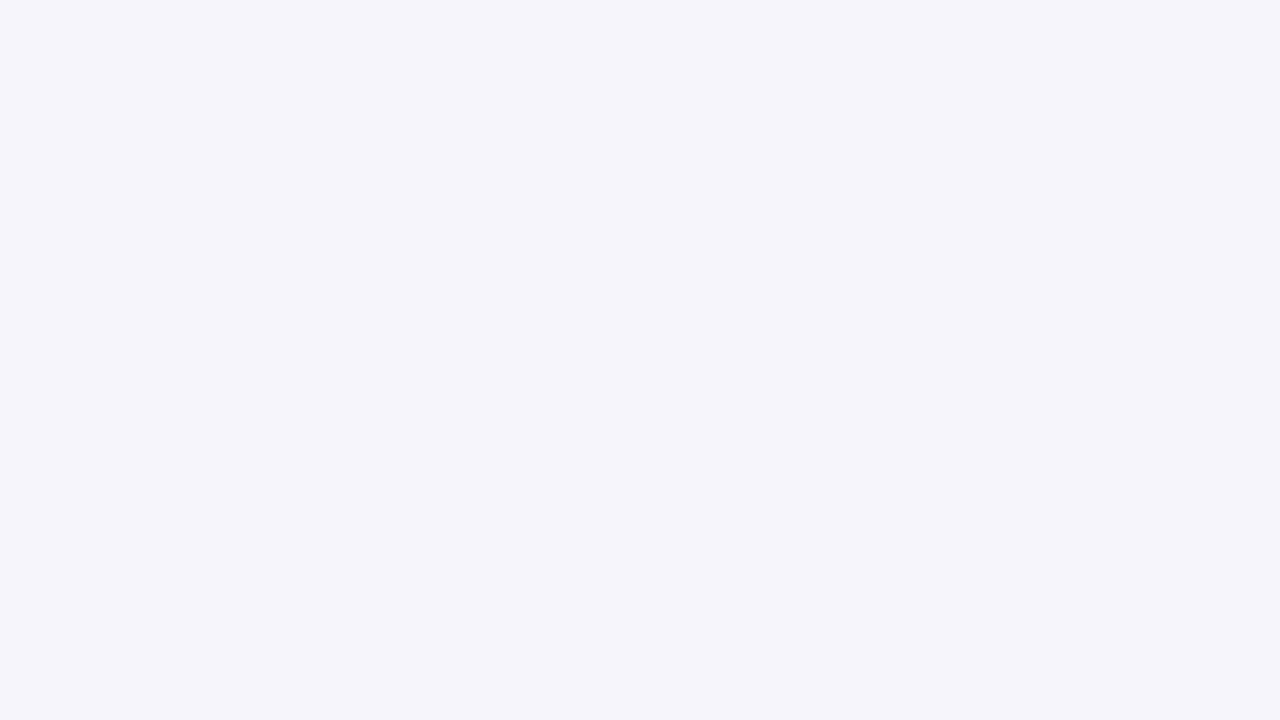

Refreshed the current page
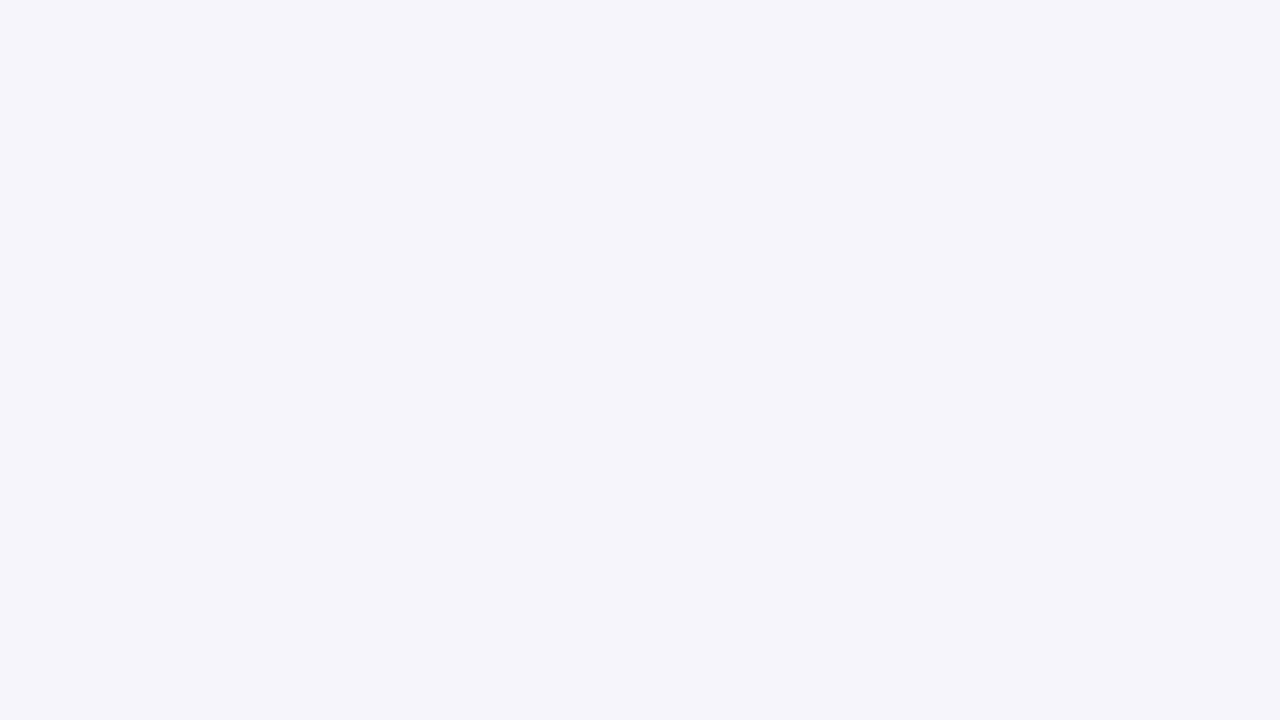

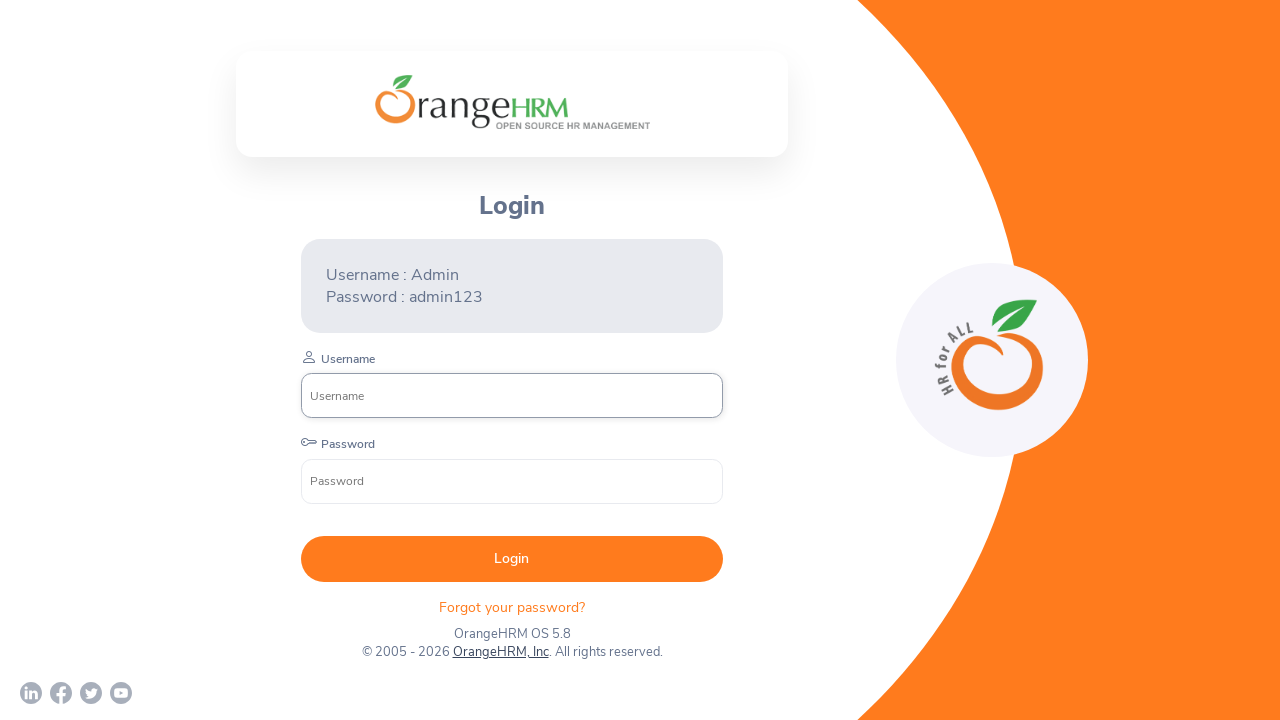